Opens the large modal dialog and closes it using the Close button

Starting URL: https://demoqa.com/modal-dialogs

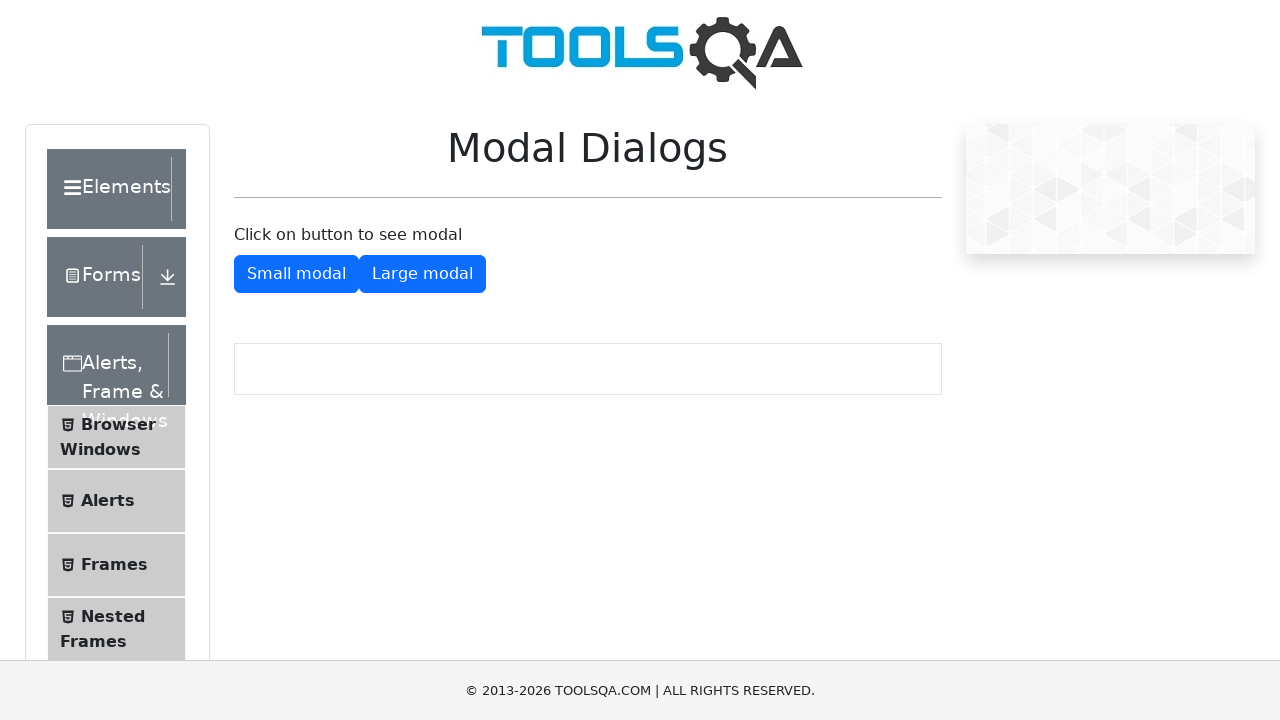

Clicked button to open large modal dialog at (422, 274) on #showLargeModal
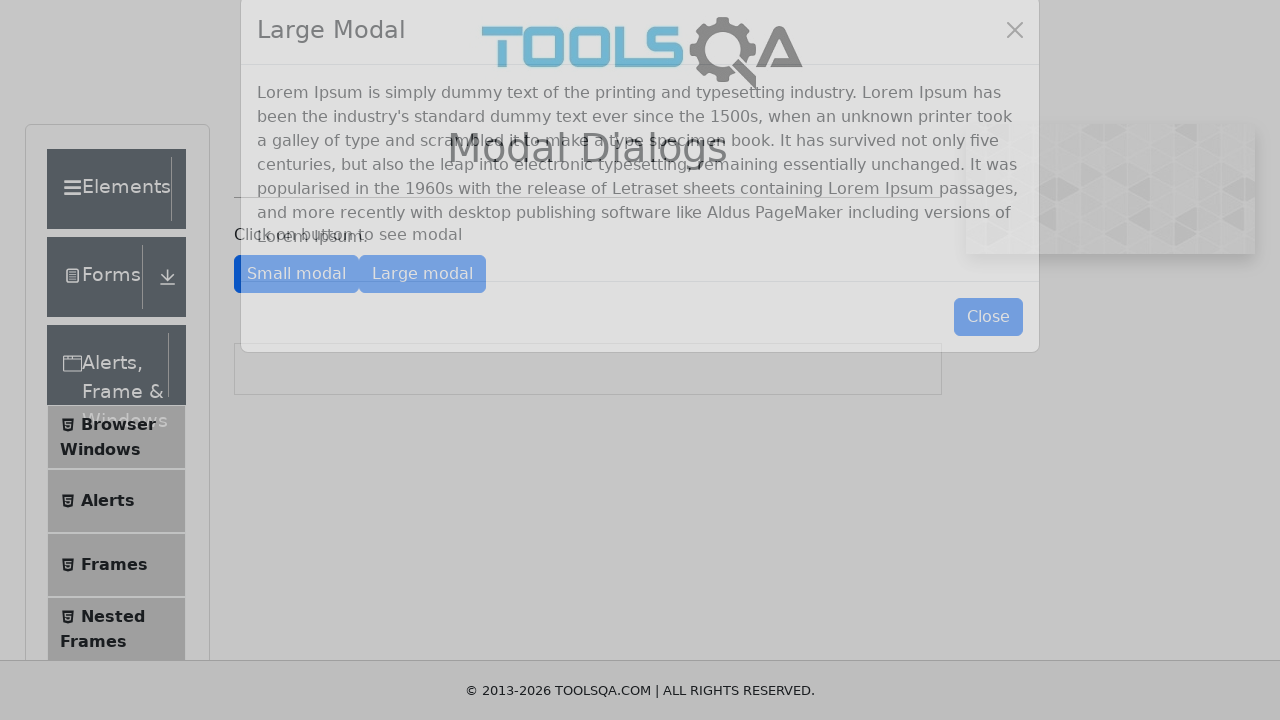

Large modal dialog appeared and loaded
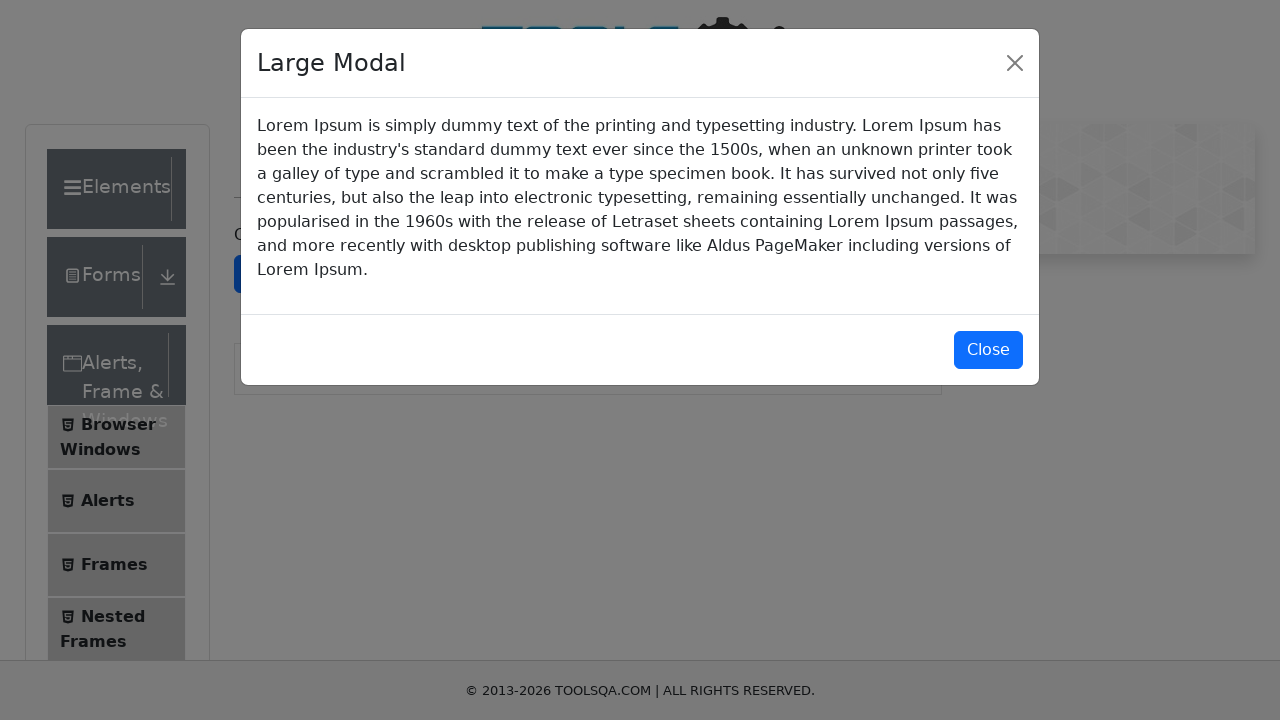

Clicked Close button to dismiss the large modal at (988, 350) on #closeLargeModal
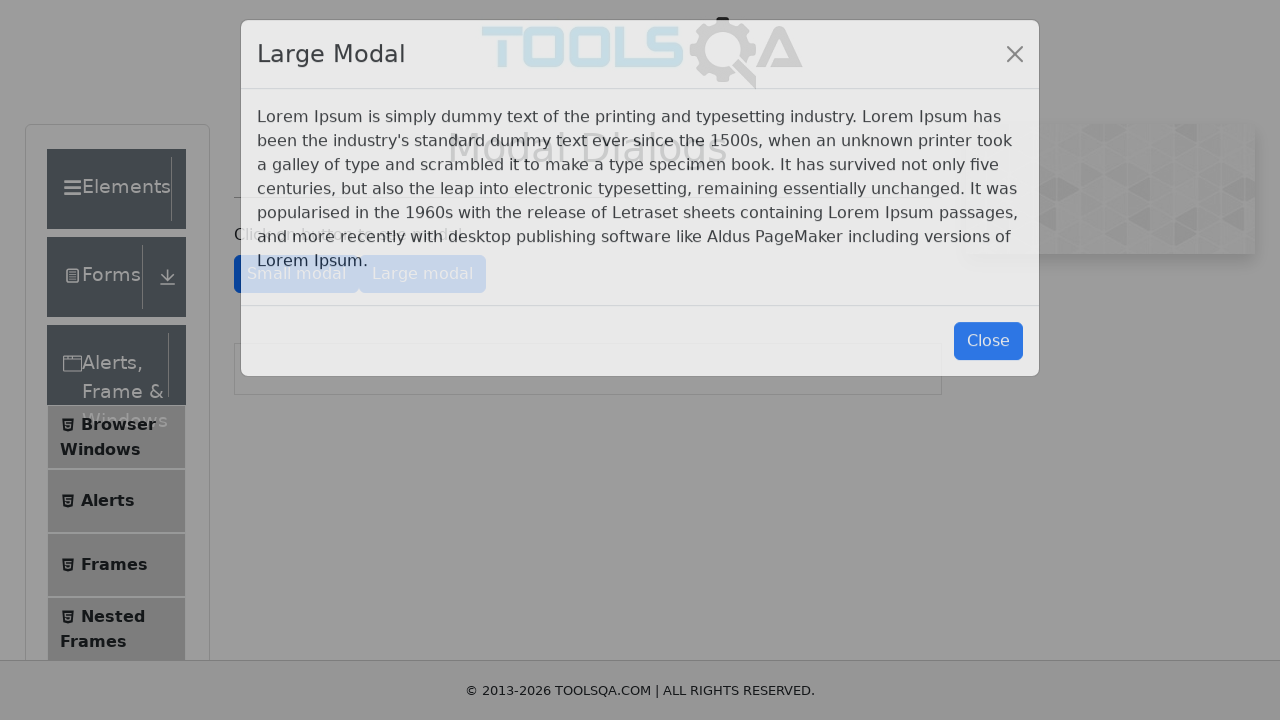

Large modal dialog closed and disappeared
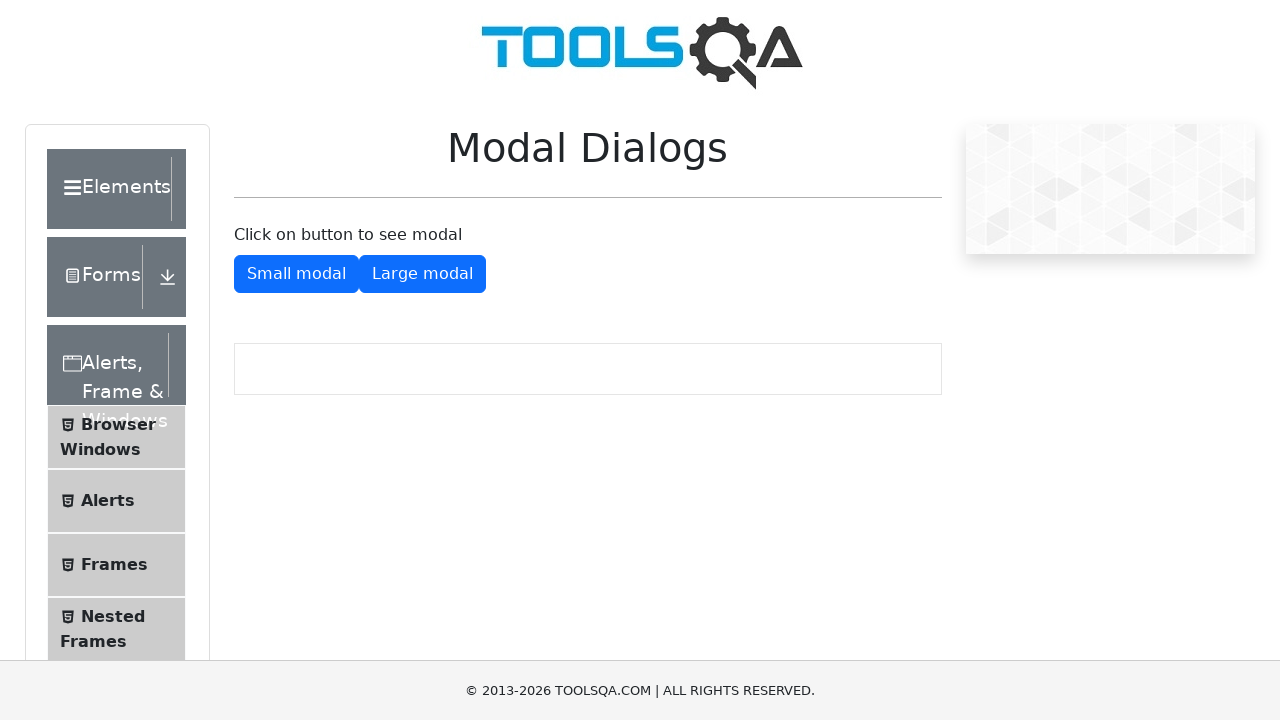

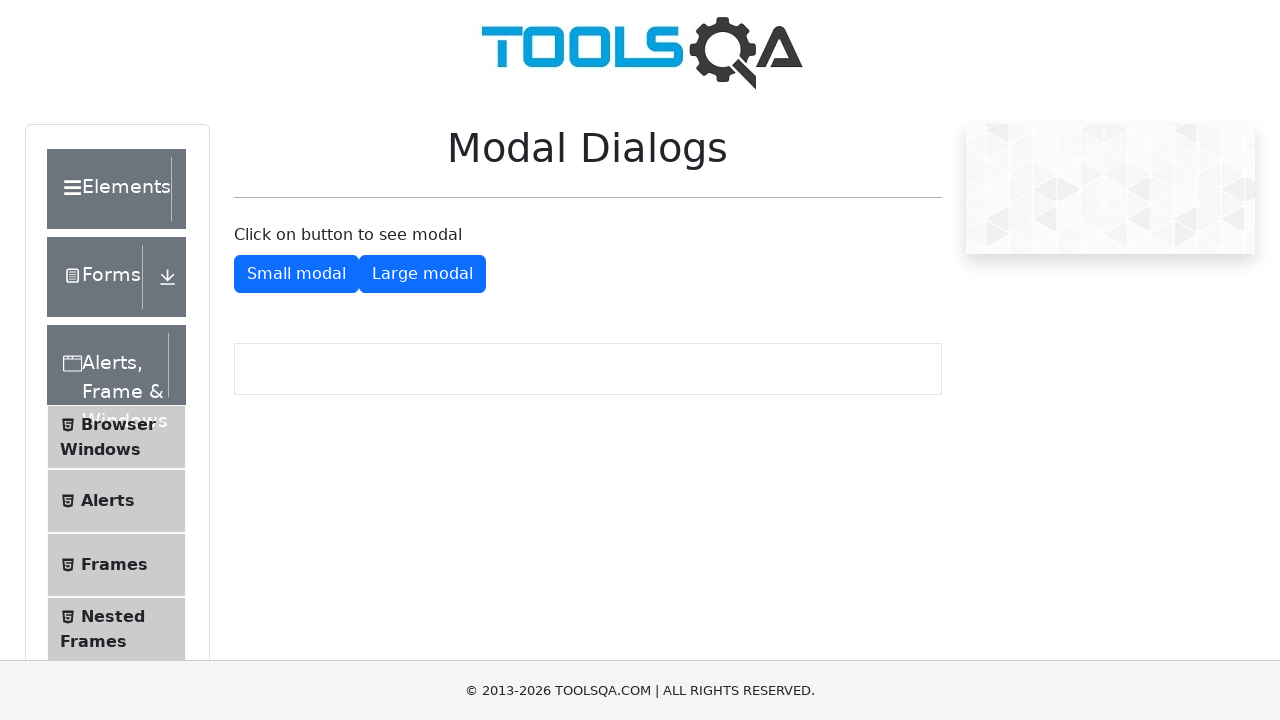